Automates a typing speed test by reading the current word displayed on screen and typing it, repeating until the test is complete.

Starting URL: https://typing-speed-test.aoeu.eu/?lang=en

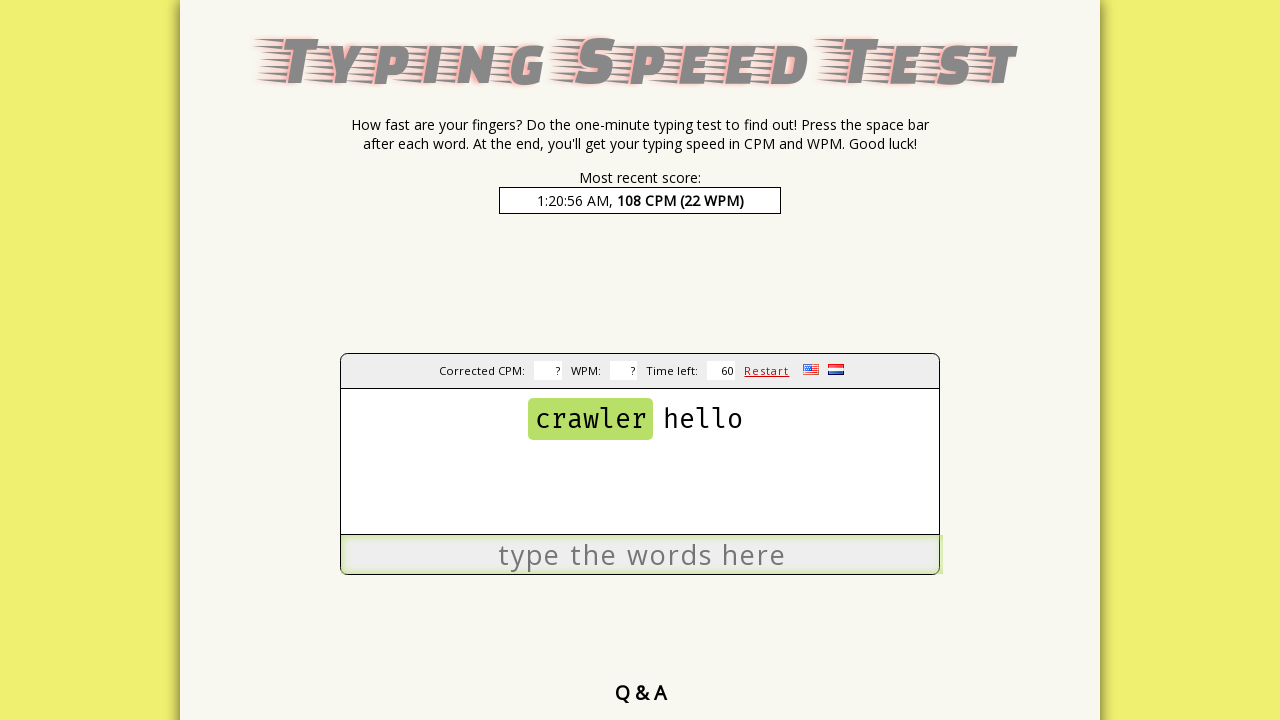

Typing test loaded and first word element is visible
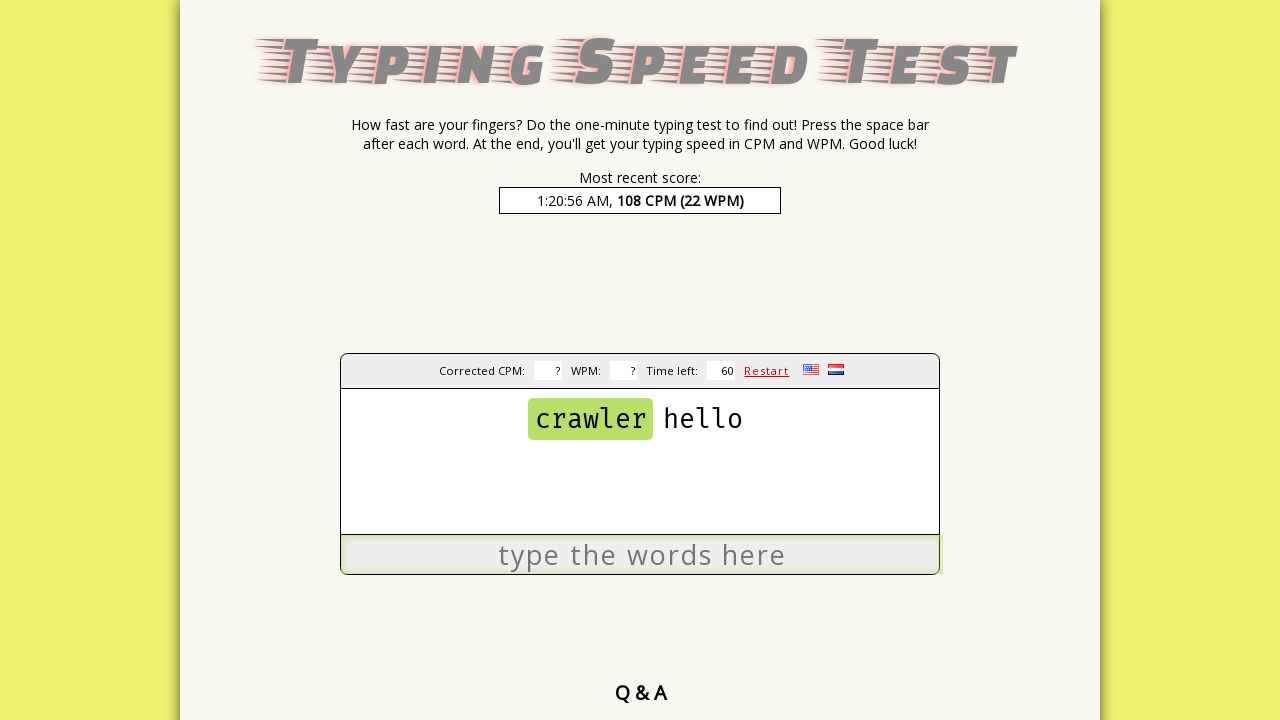

Retrieved initial word to type: 'crawler'
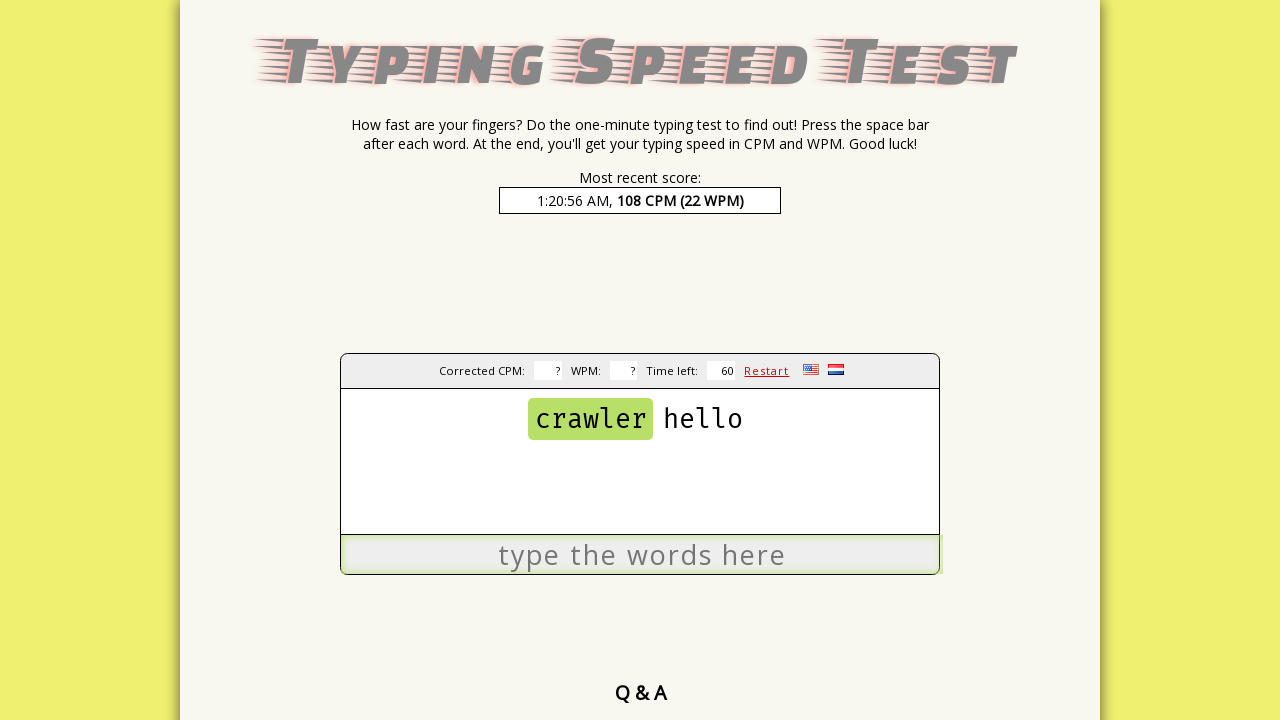

Typed word: 'crawler' with trailing space
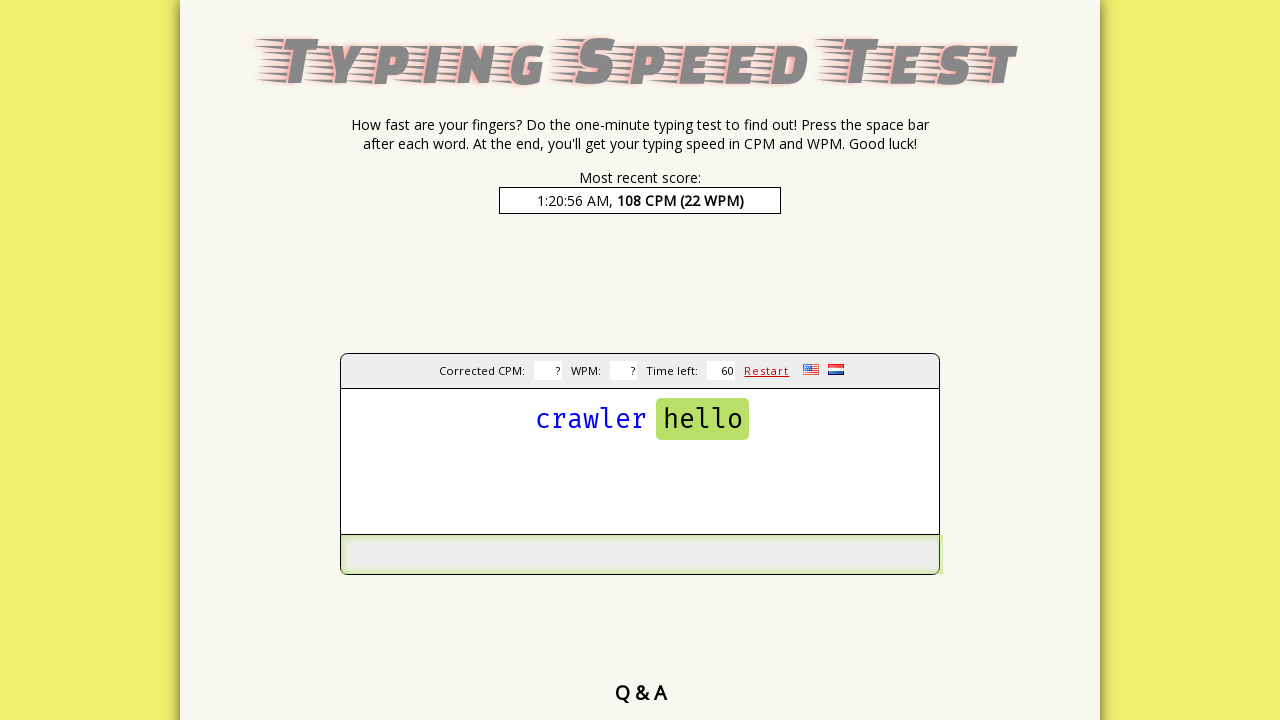

Waited 50ms for page to update with next word
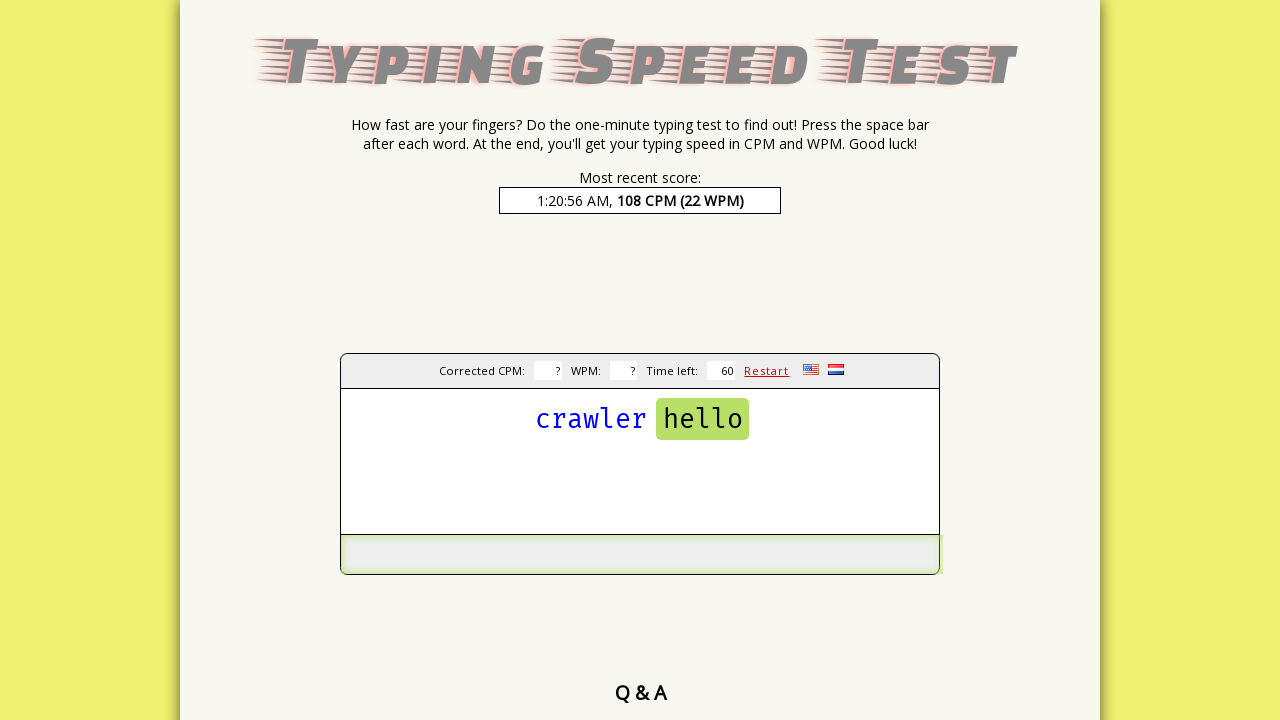

Retrieved next word to type: 'hello'
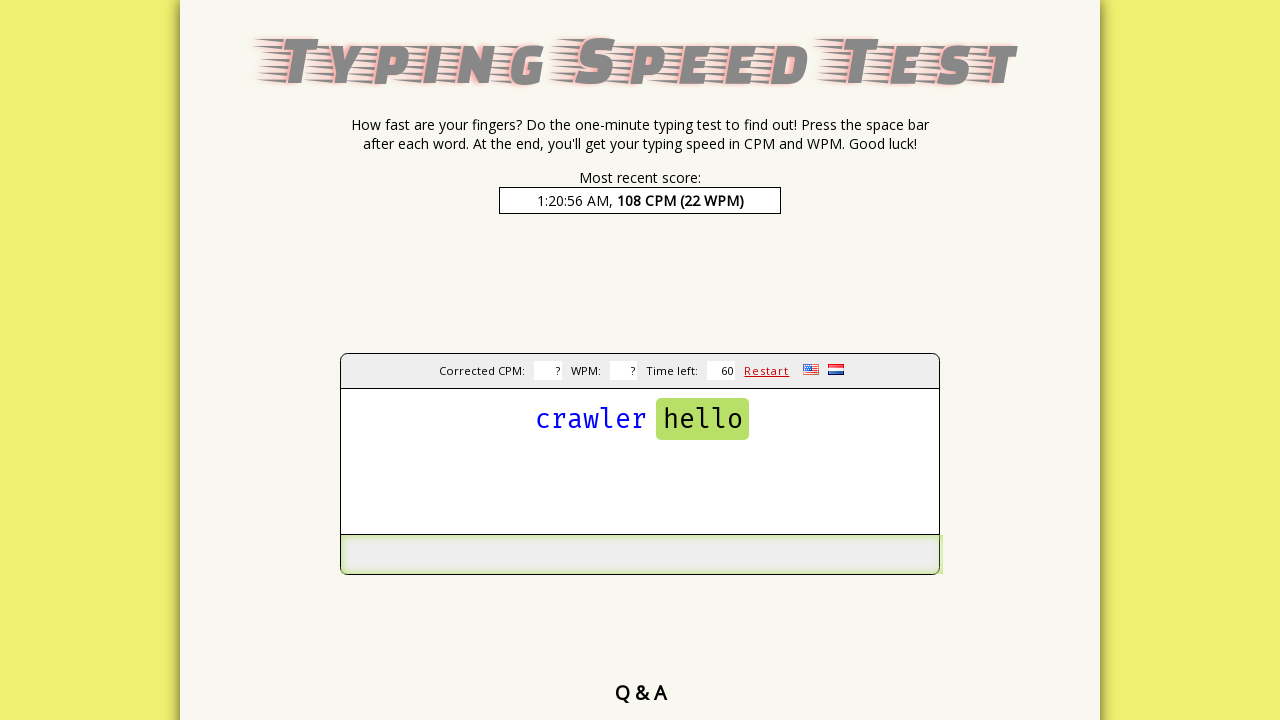

Typed word: 'hello' with trailing space
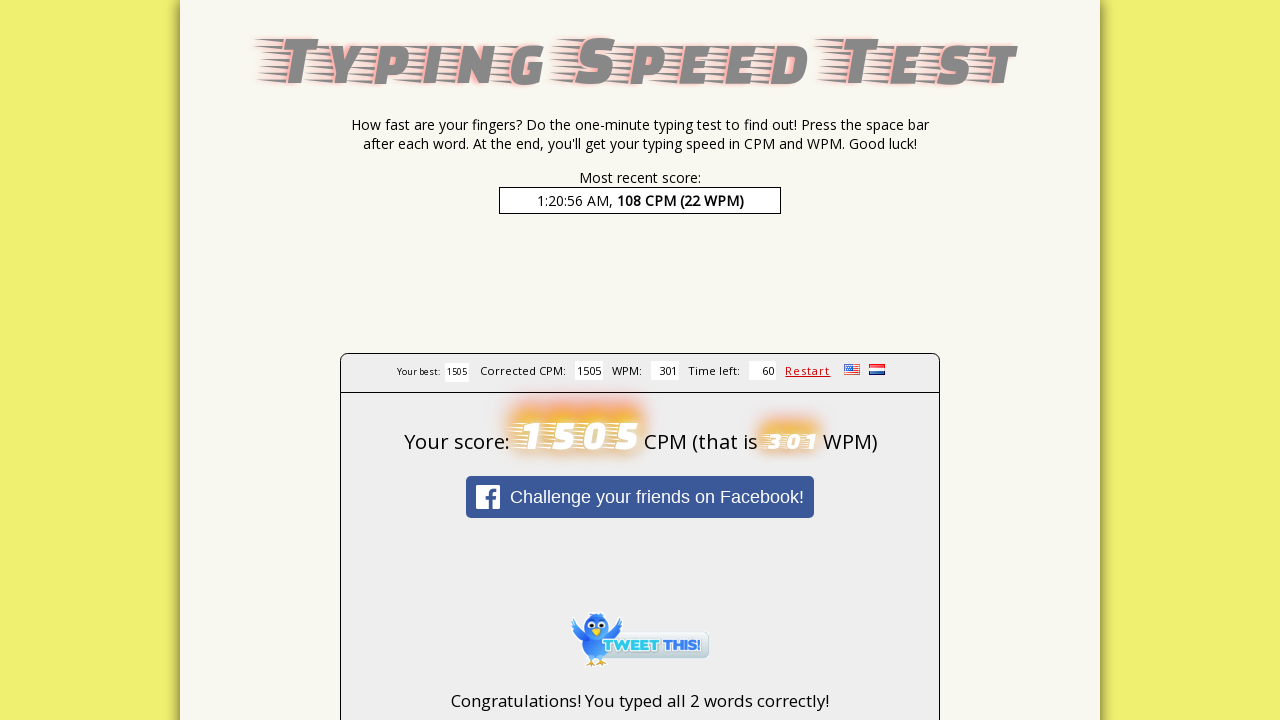

Waited 50ms for page to update with next word
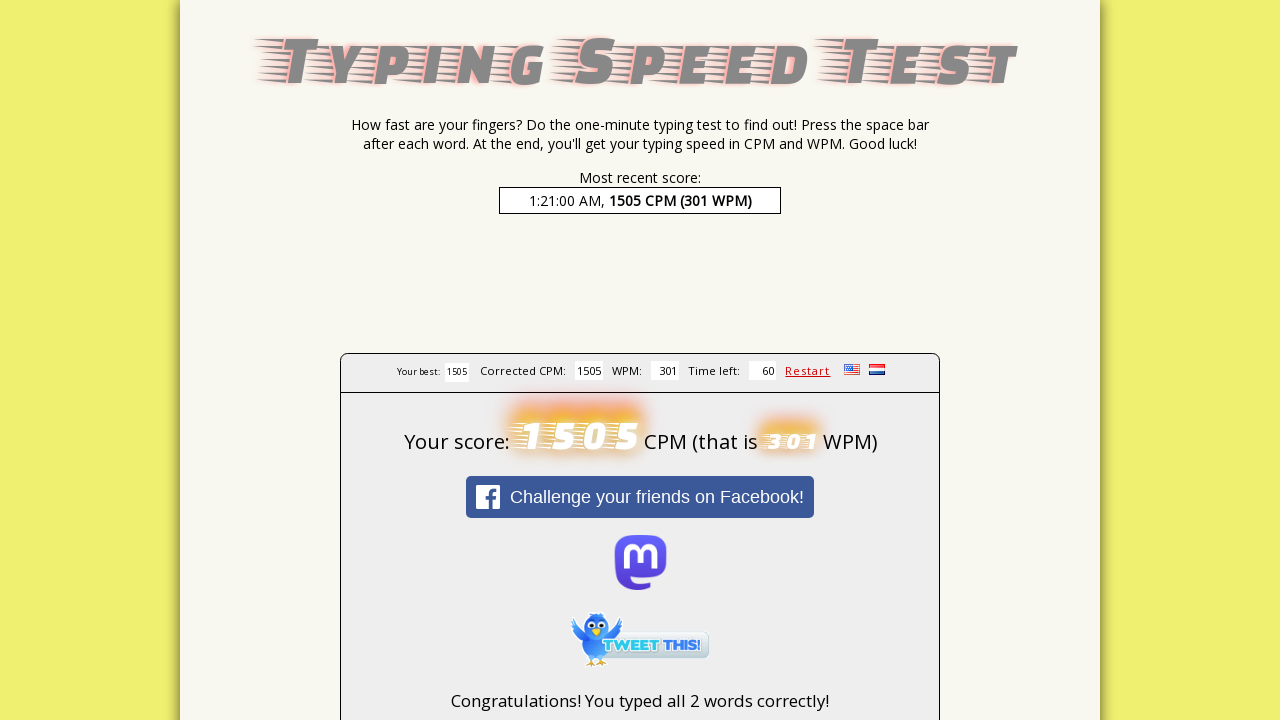

No more words found - typing test completed
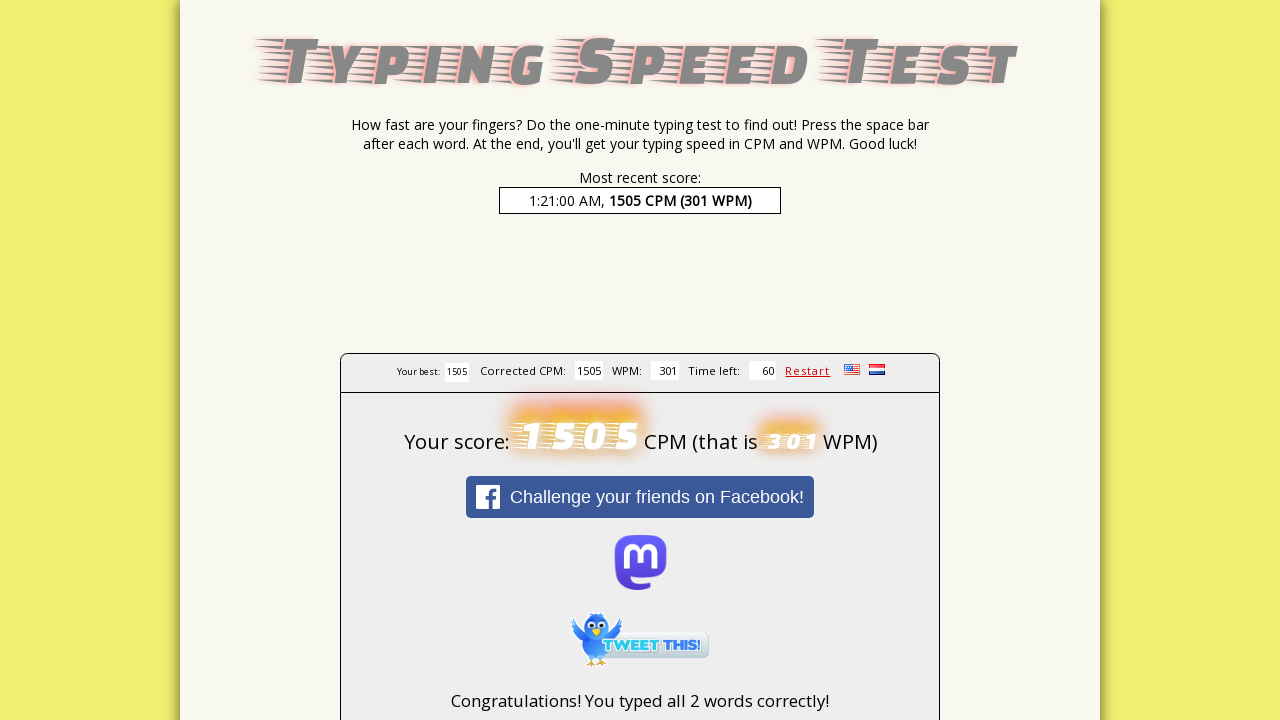

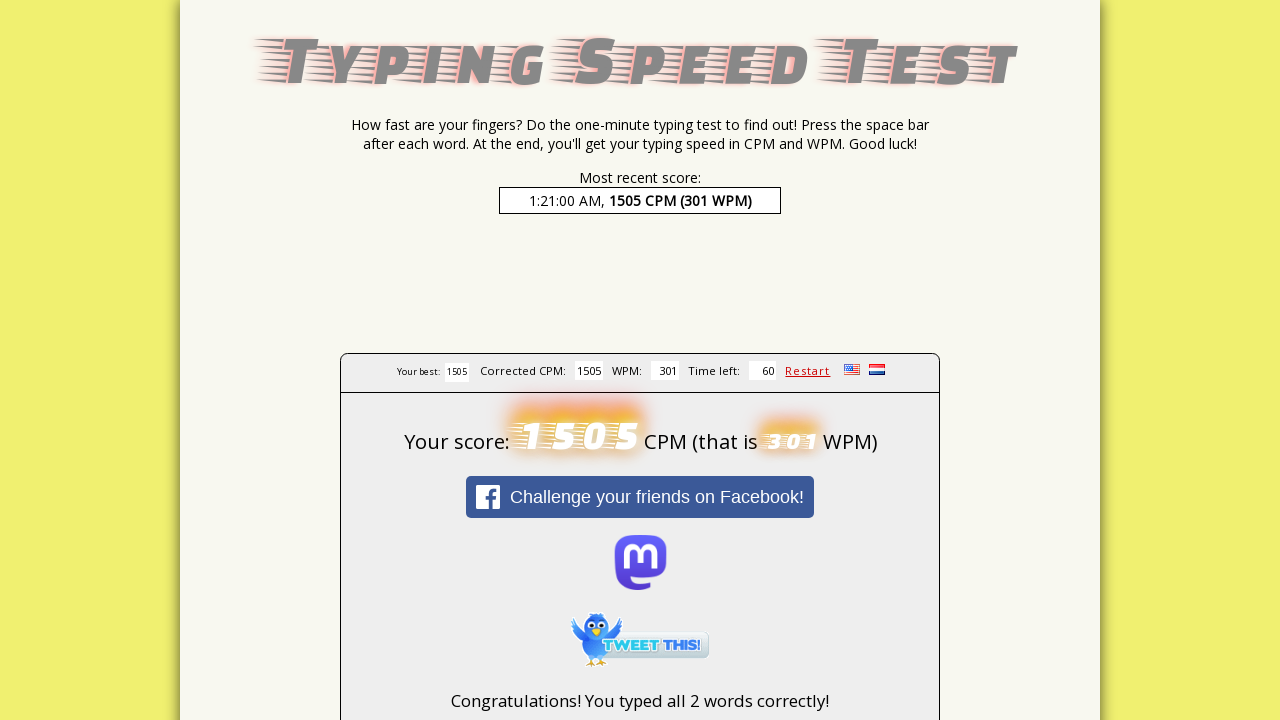